Navigates to an interactive SVG map of India, locates and clicks on the Punjab state region

Starting URL: https://www.amcharts.com/svg-maps/?map=india

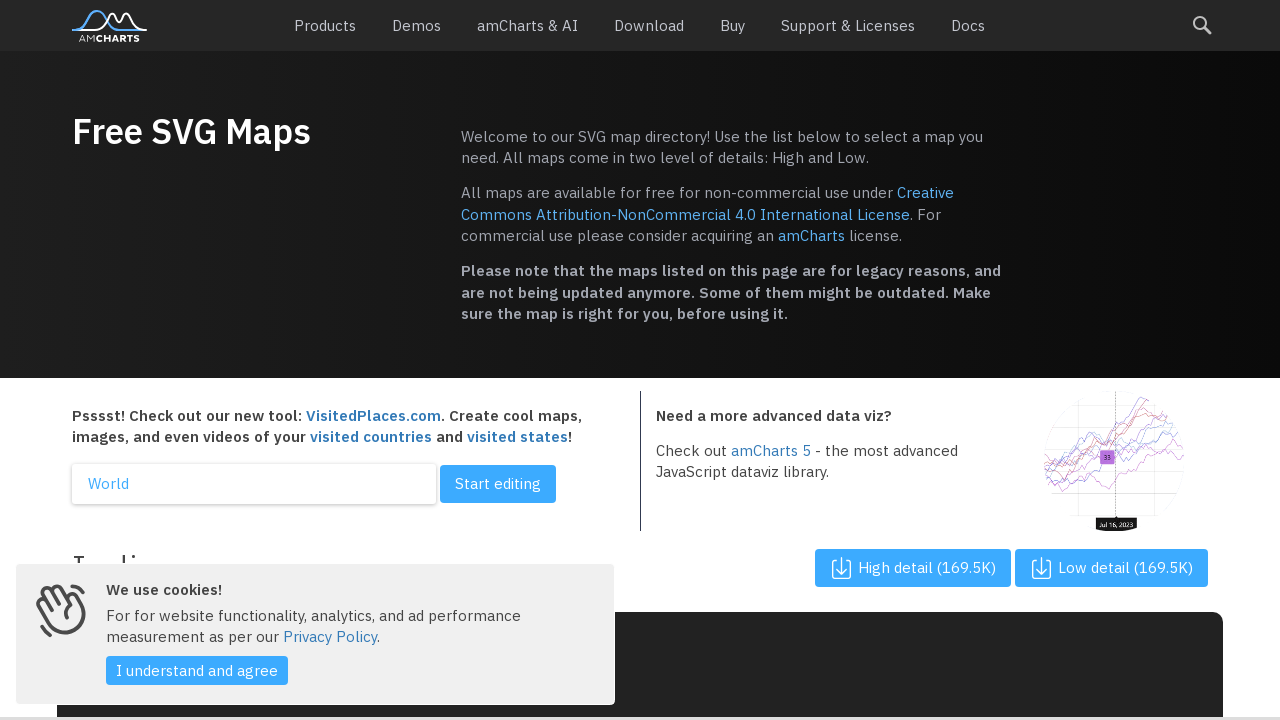

Waited for SVG map to load
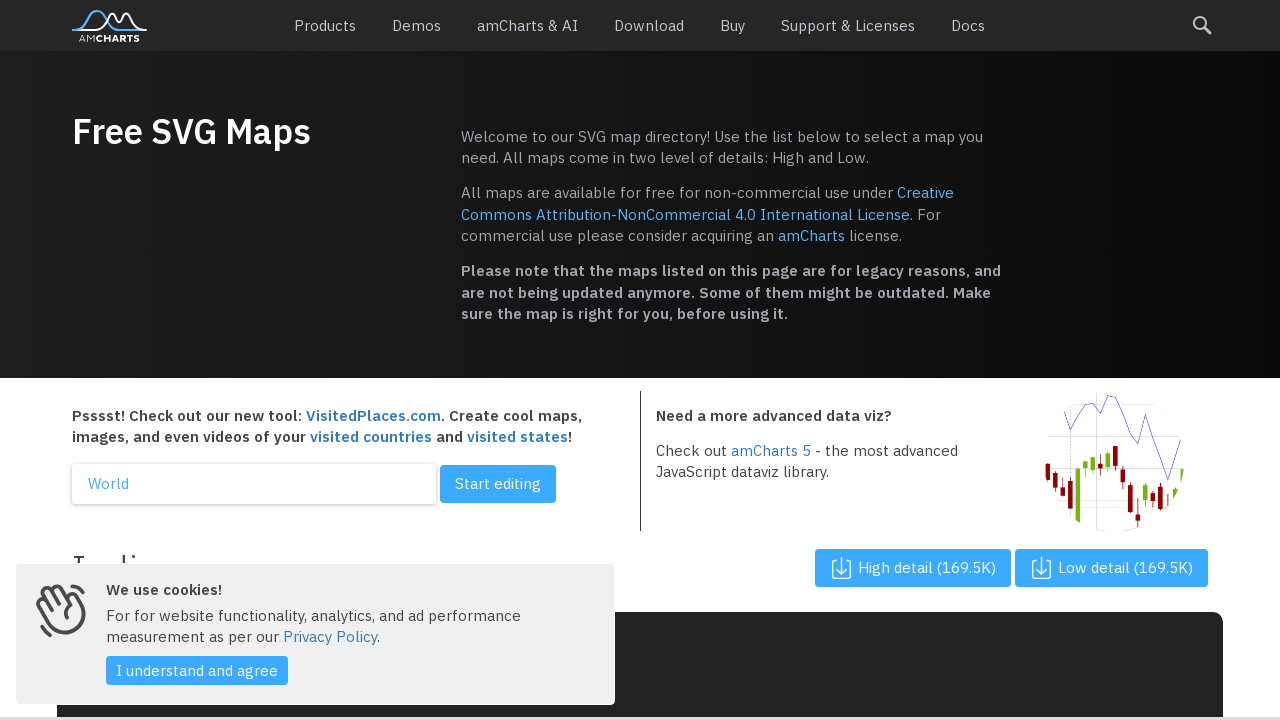

Located all state paths in the SVG map
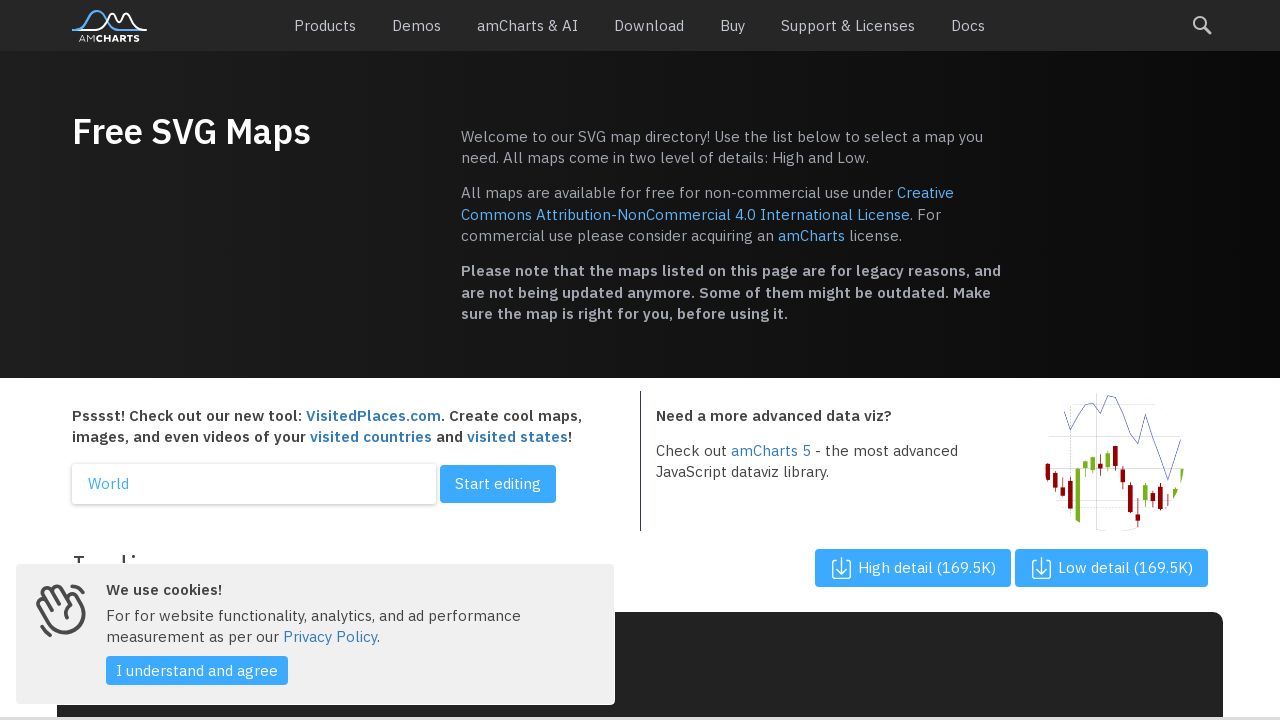

Waited 2 seconds for interaction to complete
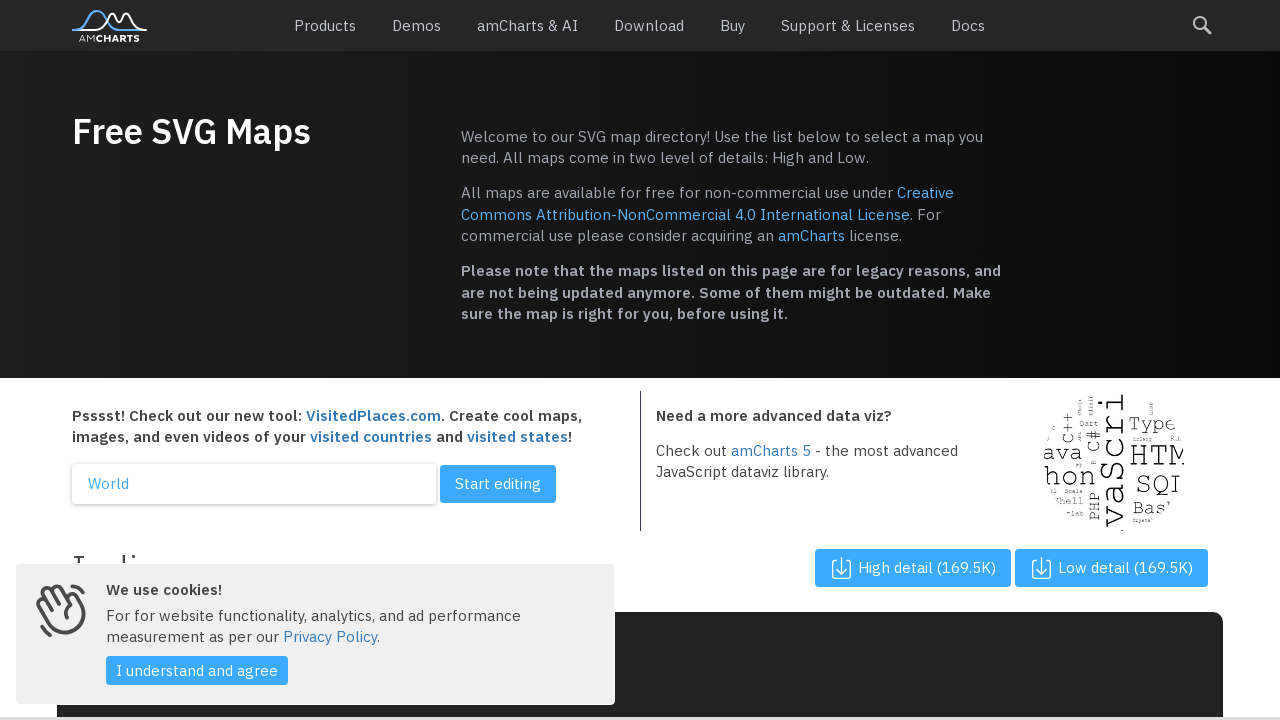

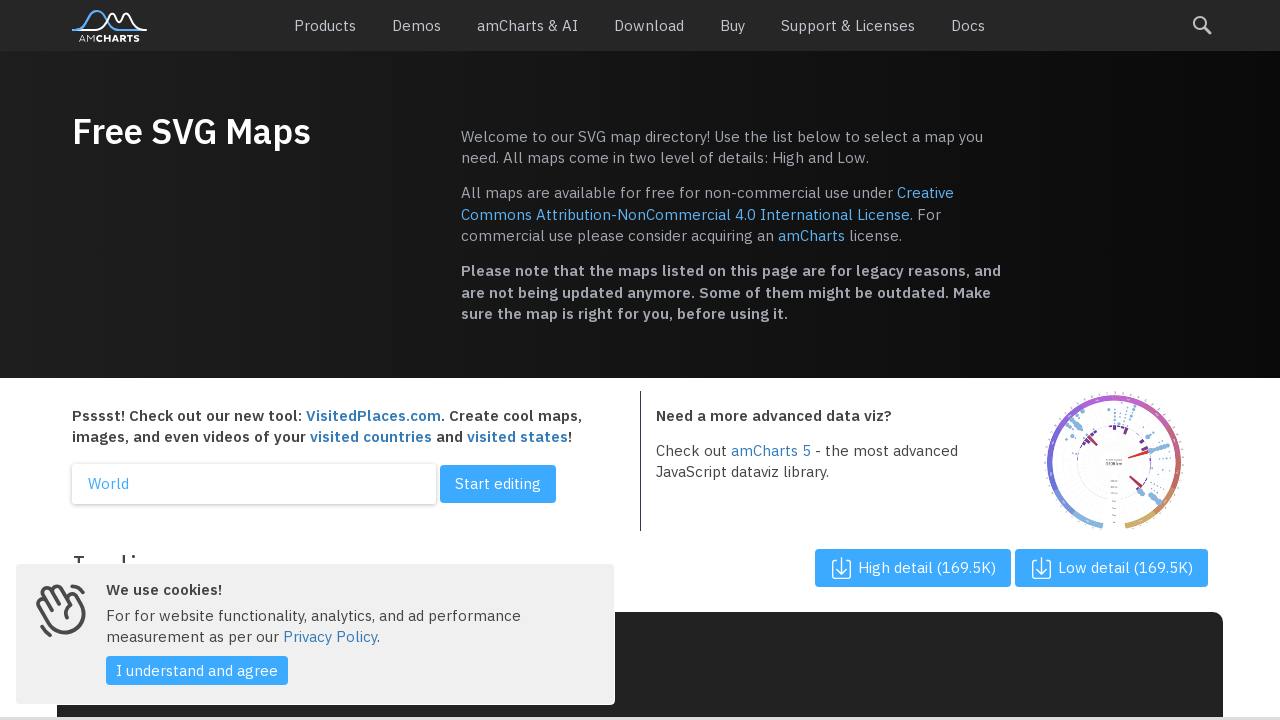